Tests dynamic dropdown handling by selecting origin station (Bangalore) and destination station (Chennai) from cascading dropdowns on a flight booking practice page

Starting URL: https://rahulshettyacademy.com/dropdownsPractise/

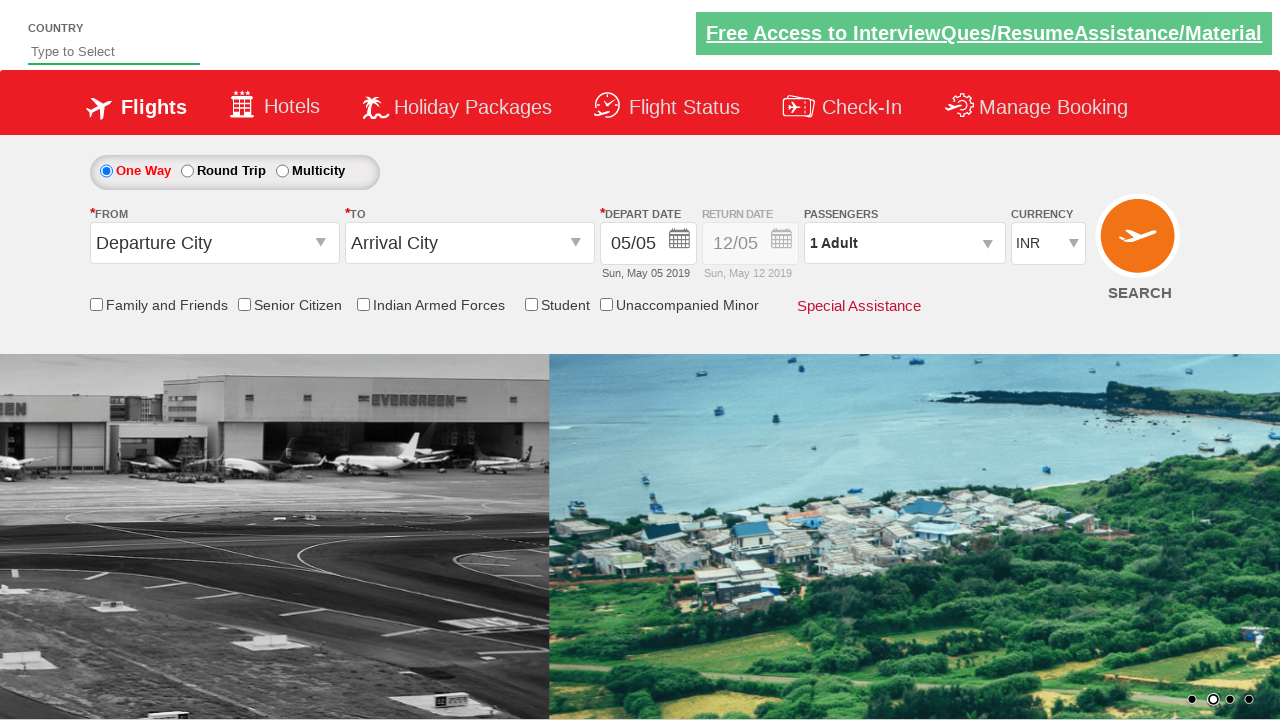

Clicked origin station dropdown to open cascading dropdown at (214, 243) on #ctl00_mainContent_ddl_originStation1_CTXT
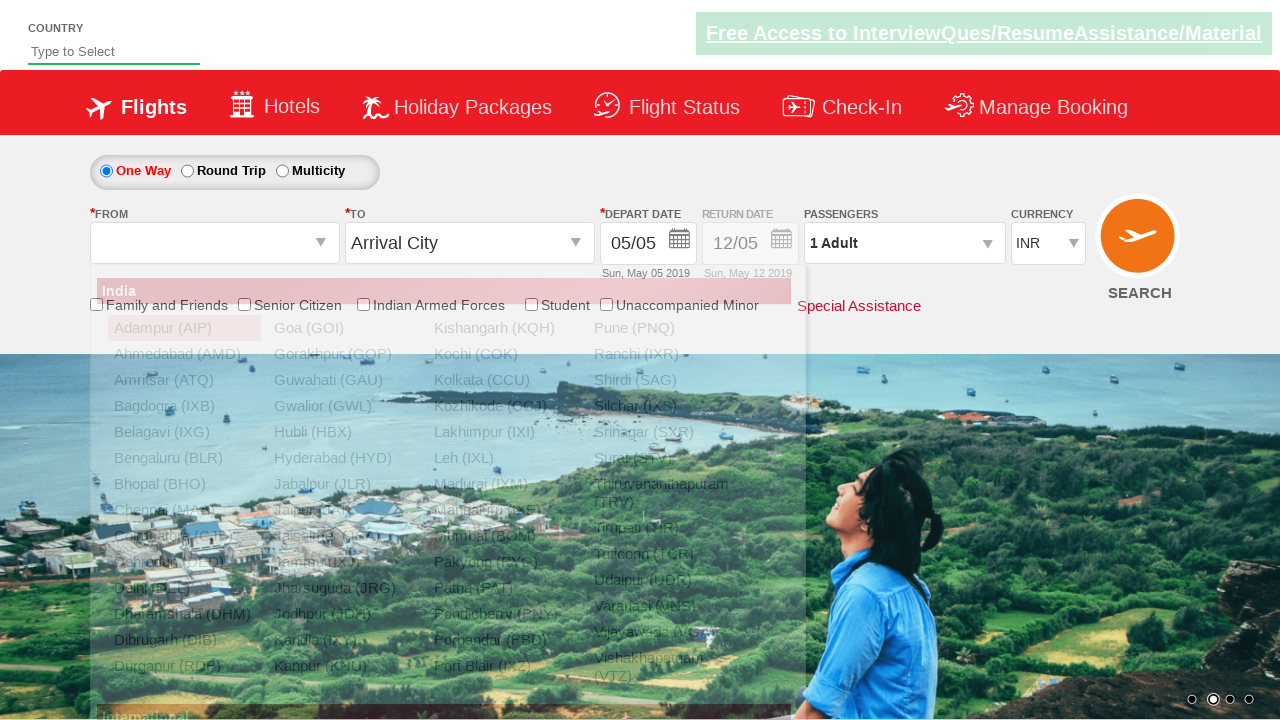

Selected Bangalore (BLR) as origin station at (184, 458) on xpath=//a[@value='BLR']
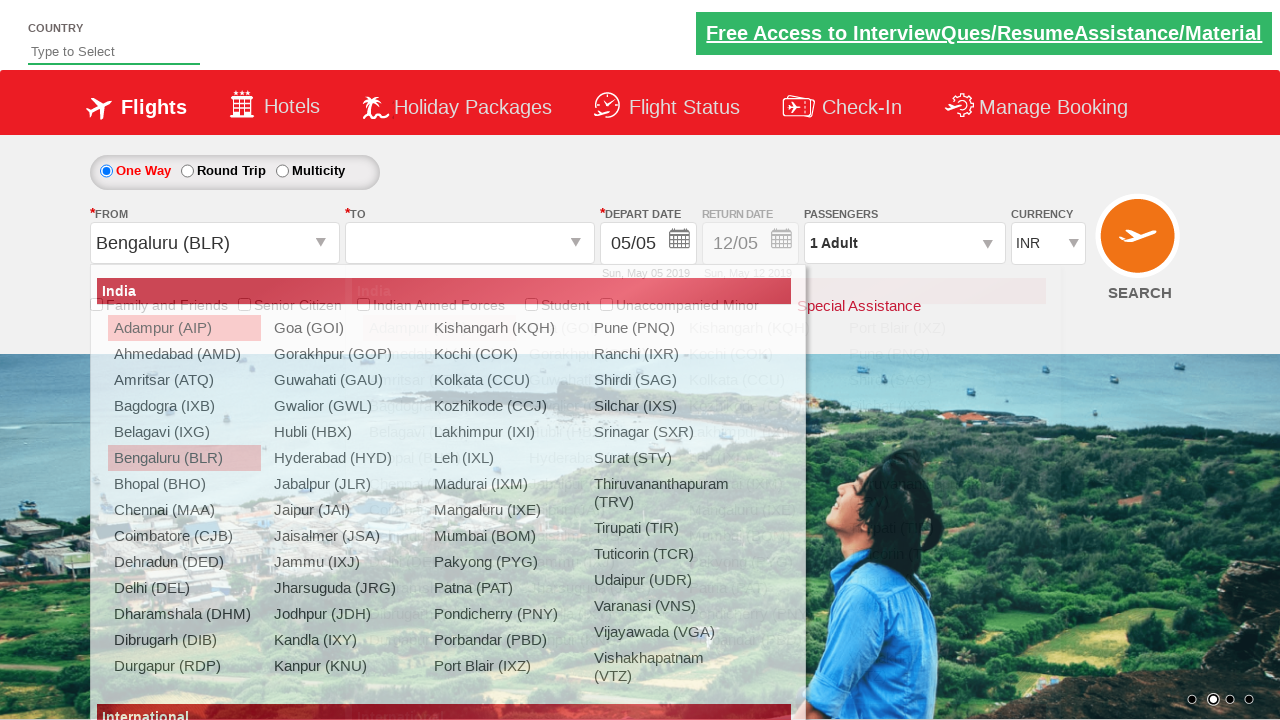

Waited for destination dropdown to become ready
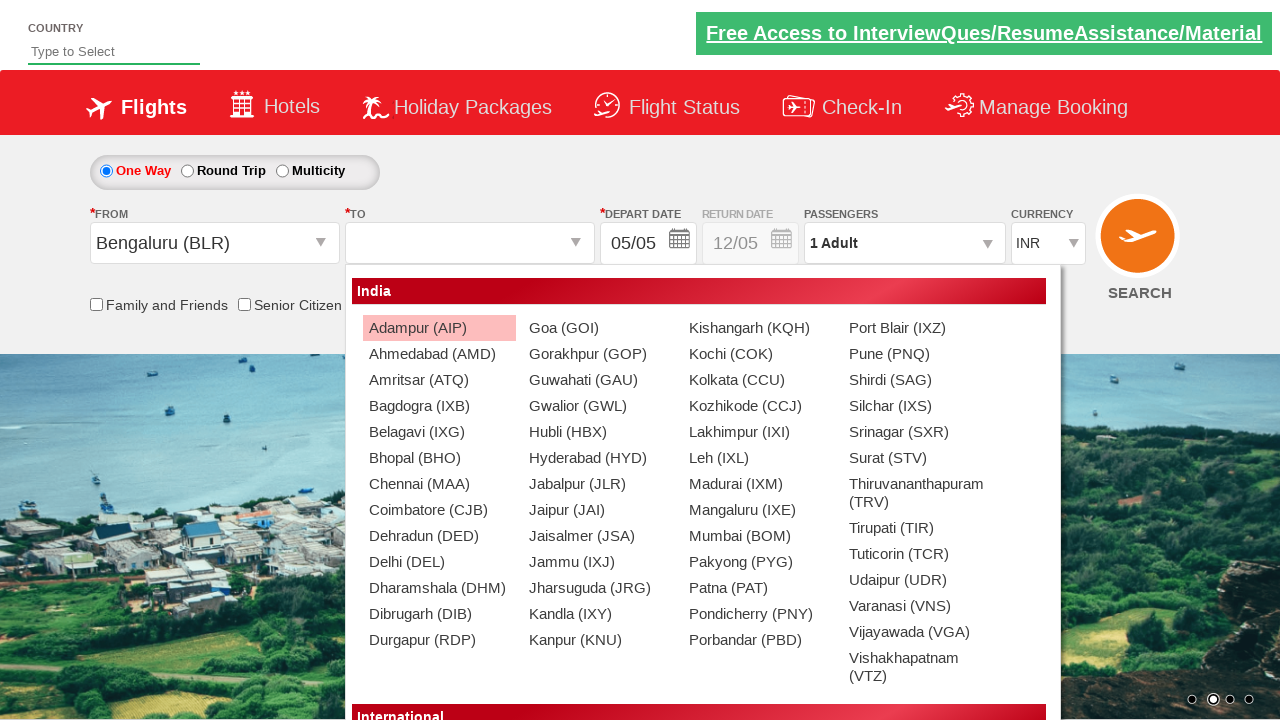

Selected Chennai (MAA) as destination station from cascading dropdown at (439, 484) on xpath=//div[@id='glsctl00_mainContent_ddl_destinationStation1_CTNR']//a[@value='
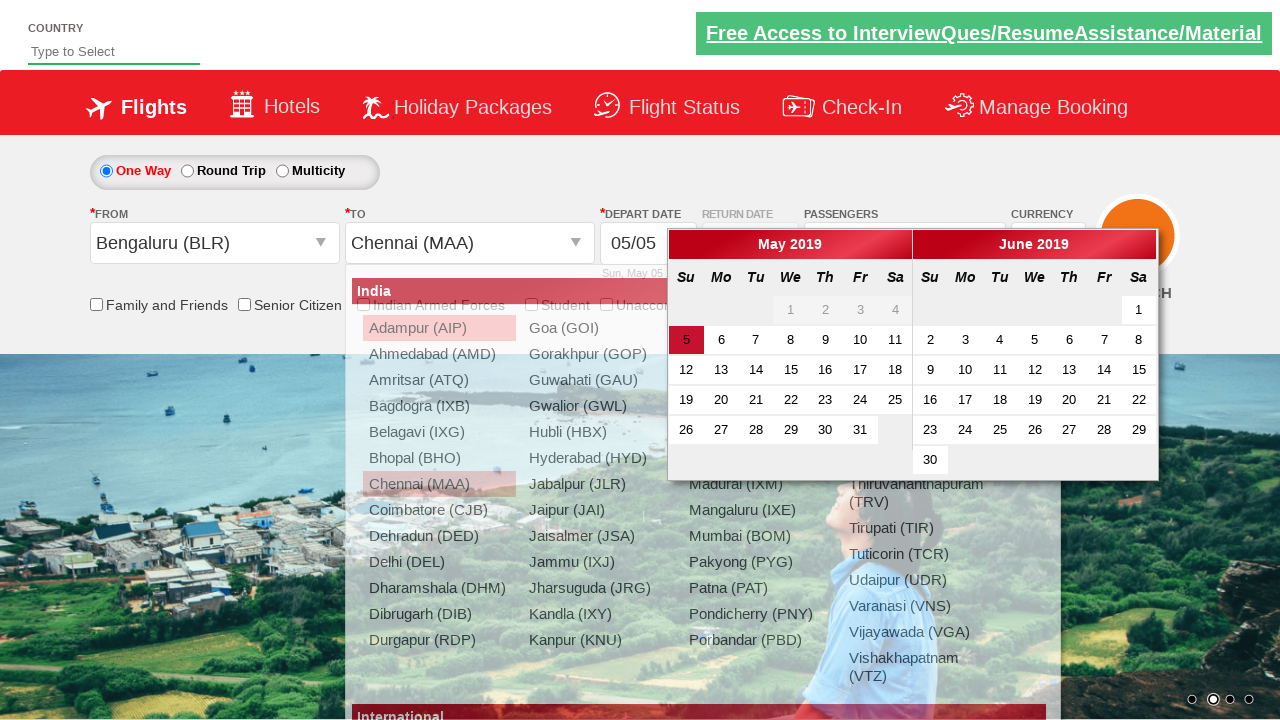

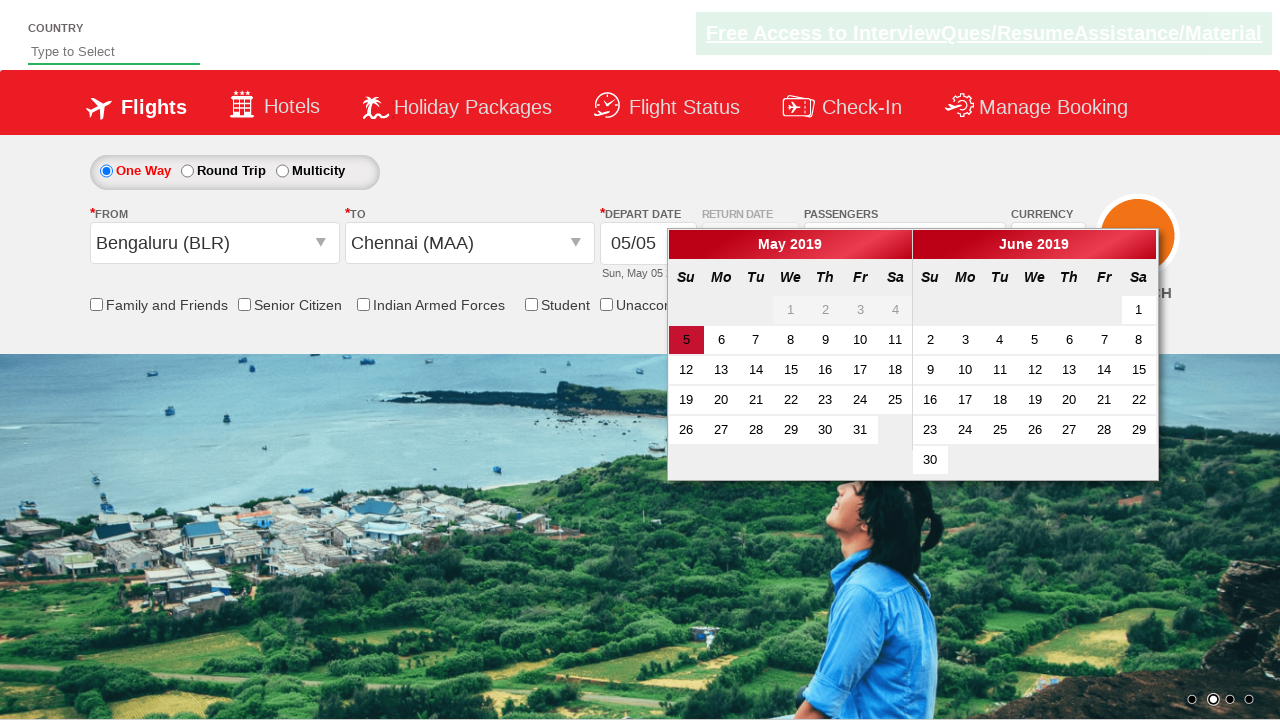